Tests the mortgage calculator by clearing the home value field and entering a new value of $450,000

Starting URL: https://www.mortgagecalculator.org

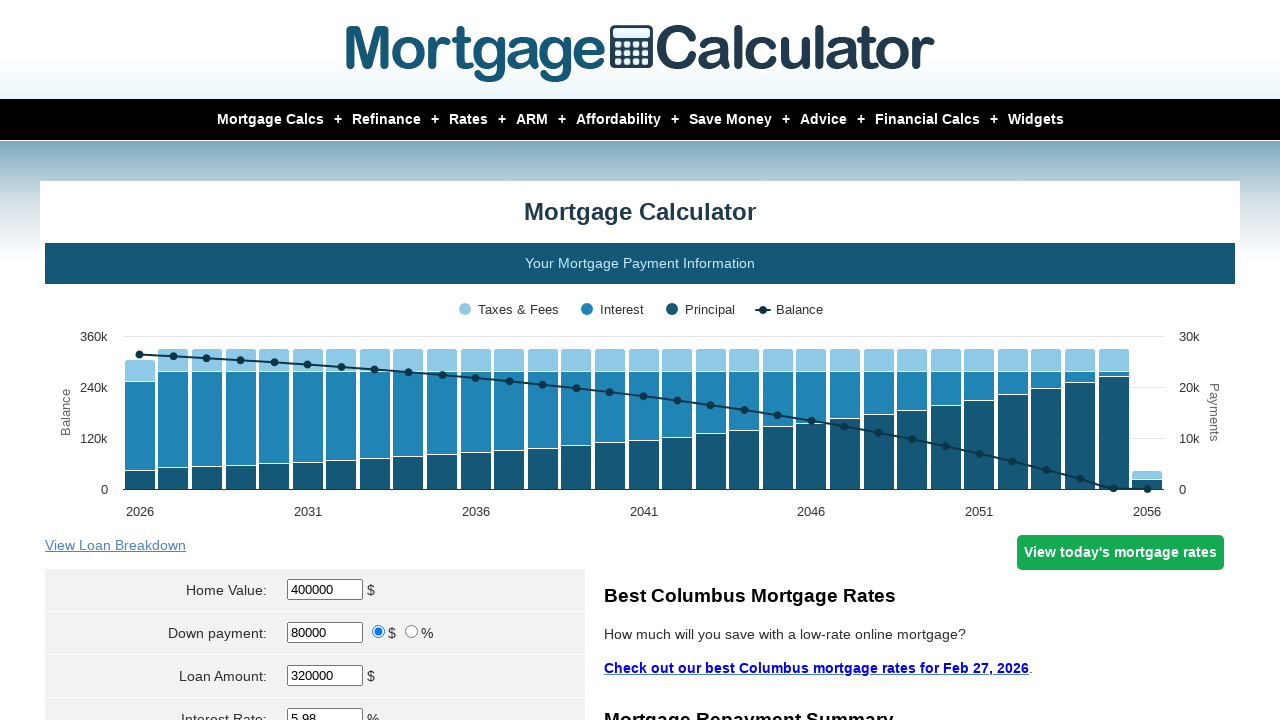

Navigated to mortgage calculator website
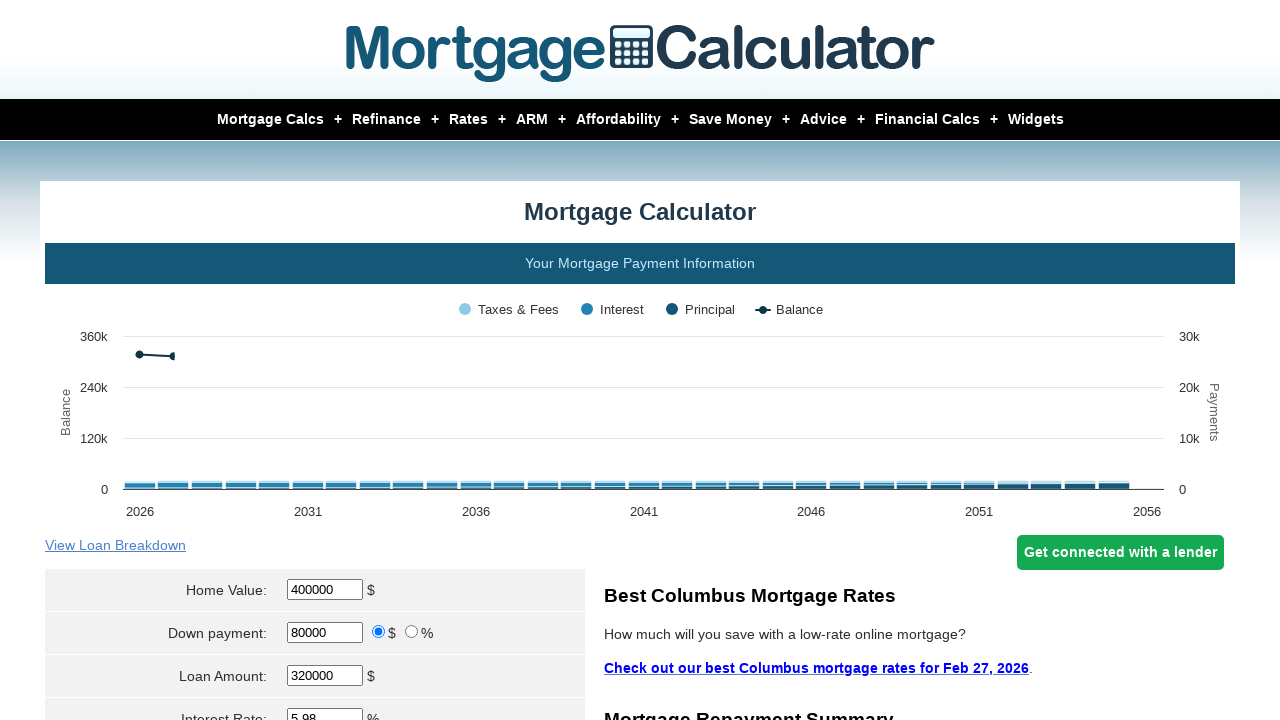

Cleared home value field on #homeval
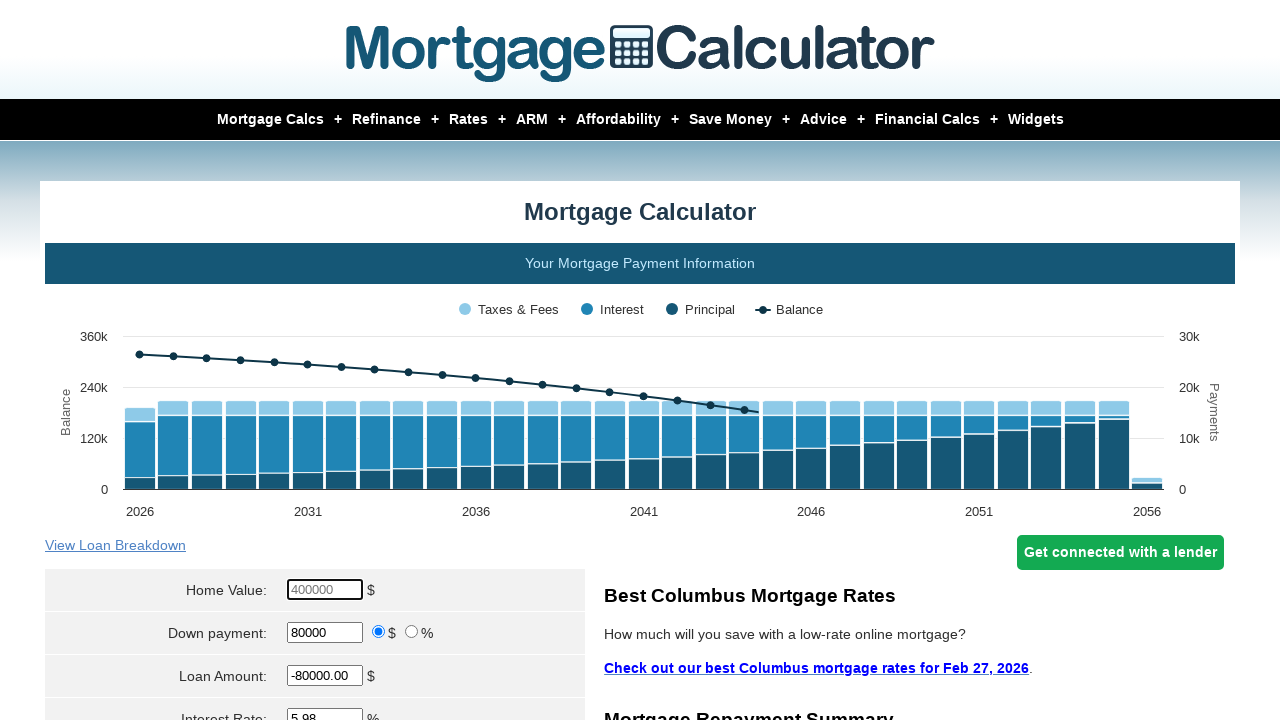

Entered new home value of $450,000 on #homeval
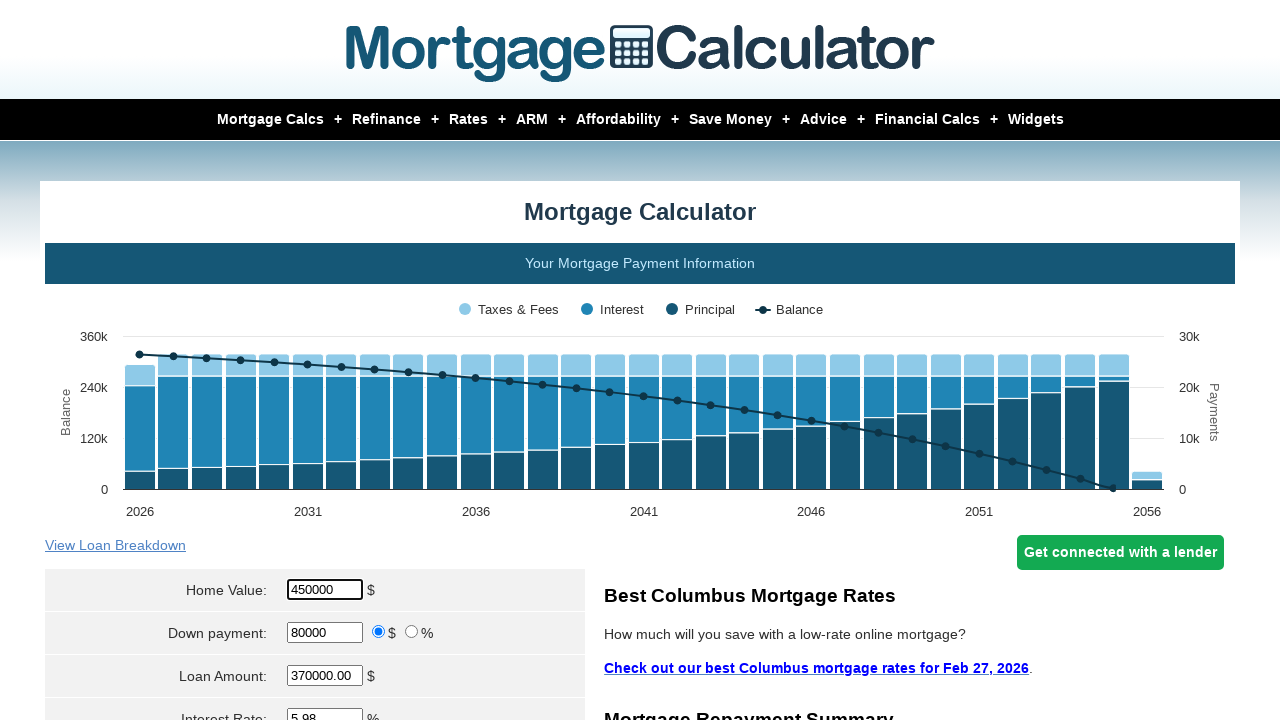

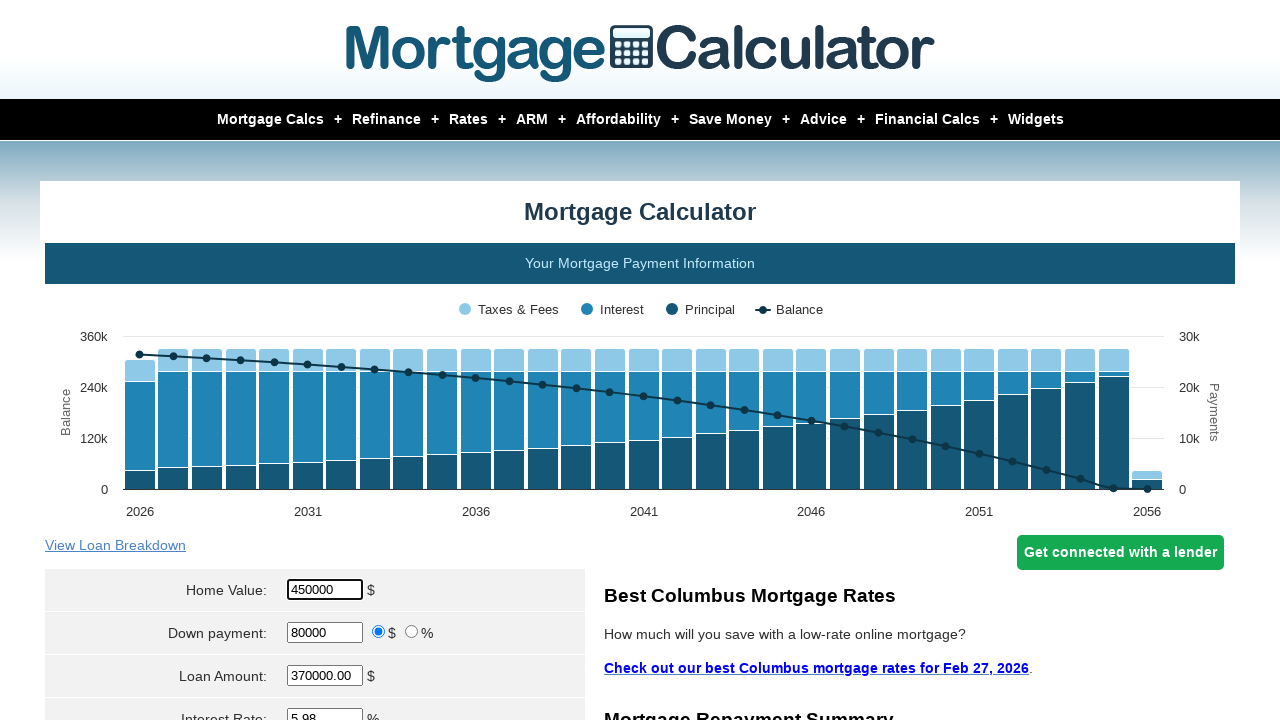